Tests universal form filling by discovering and filling all available input types (text, email, tel, number, textarea, select, checkbox, etc.) on a public test form page.

Starting URL: https://httpbin.org/forms/post

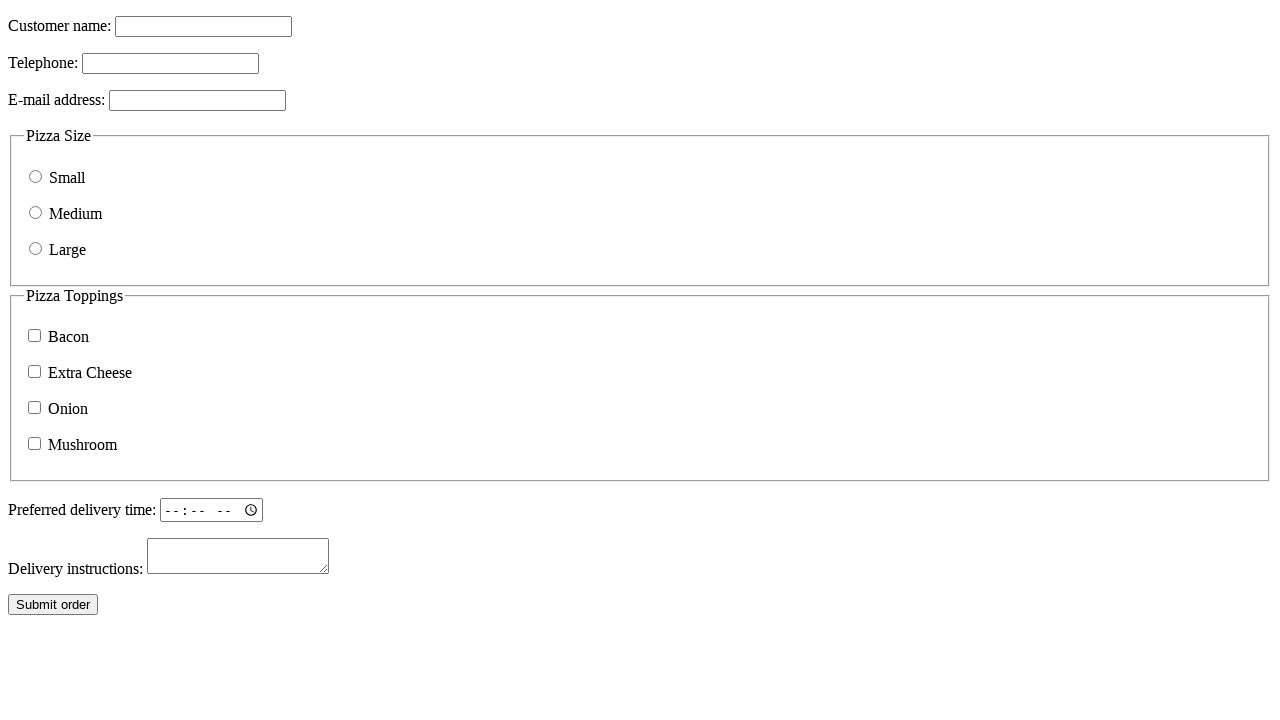

Waited 2 seconds for page to load
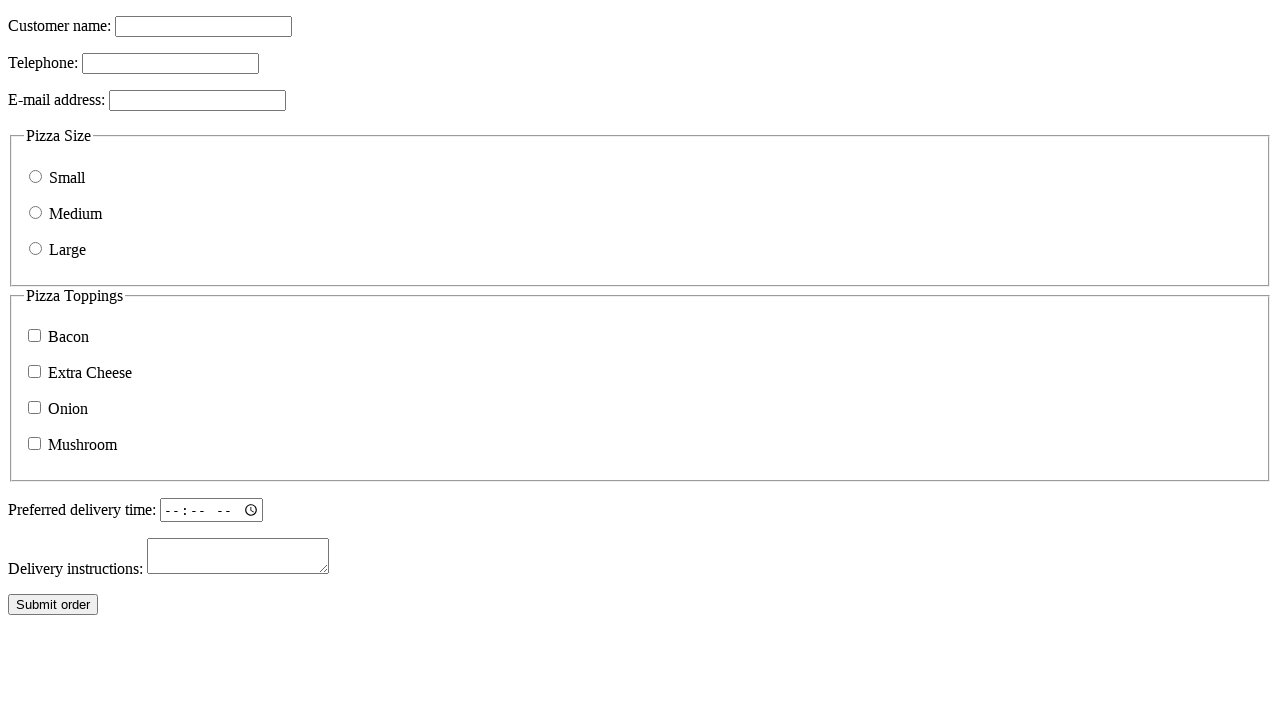

Located 0 text input fields
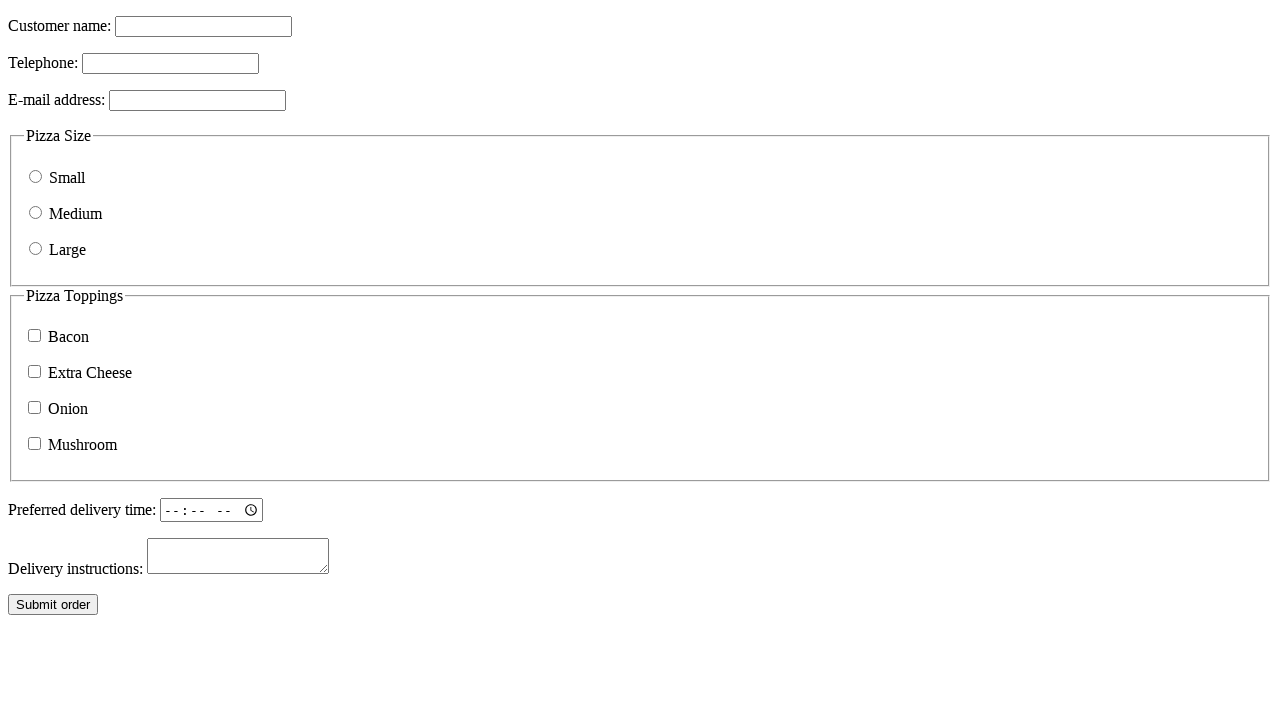

Located 1 email input fields
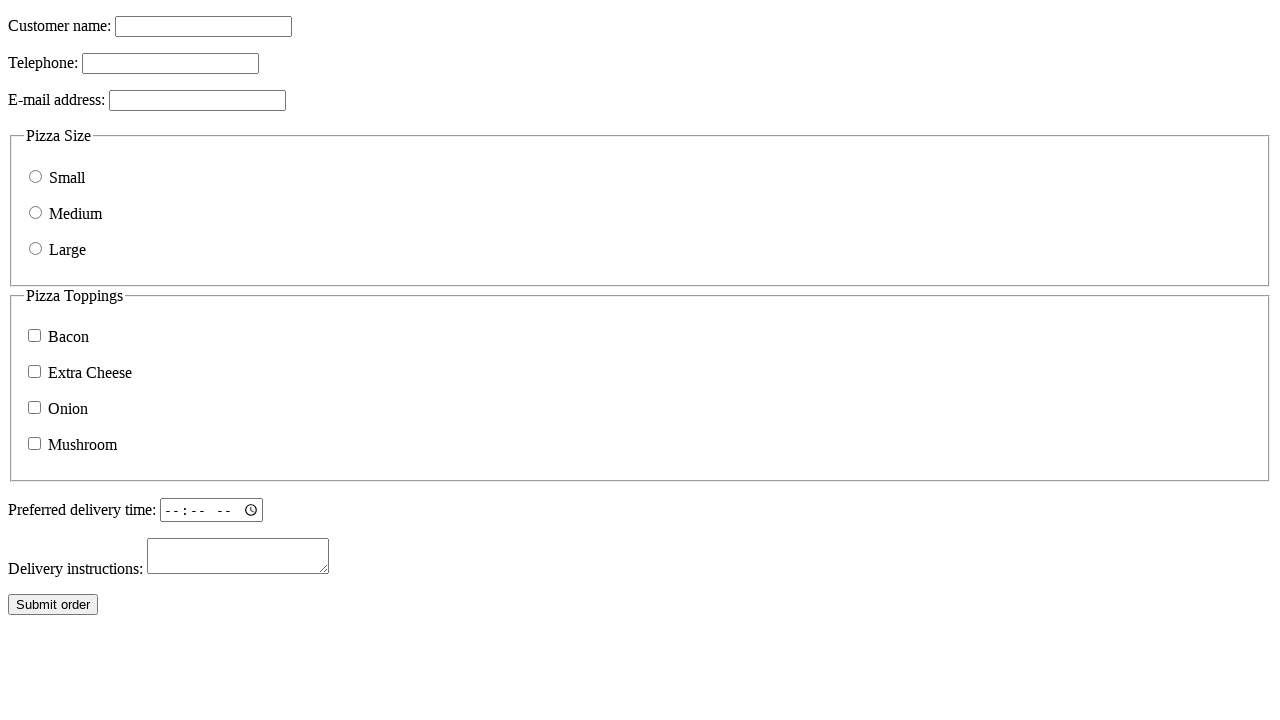

Clicked email input field at (198, 100) on input[type="email"] >> nth=0
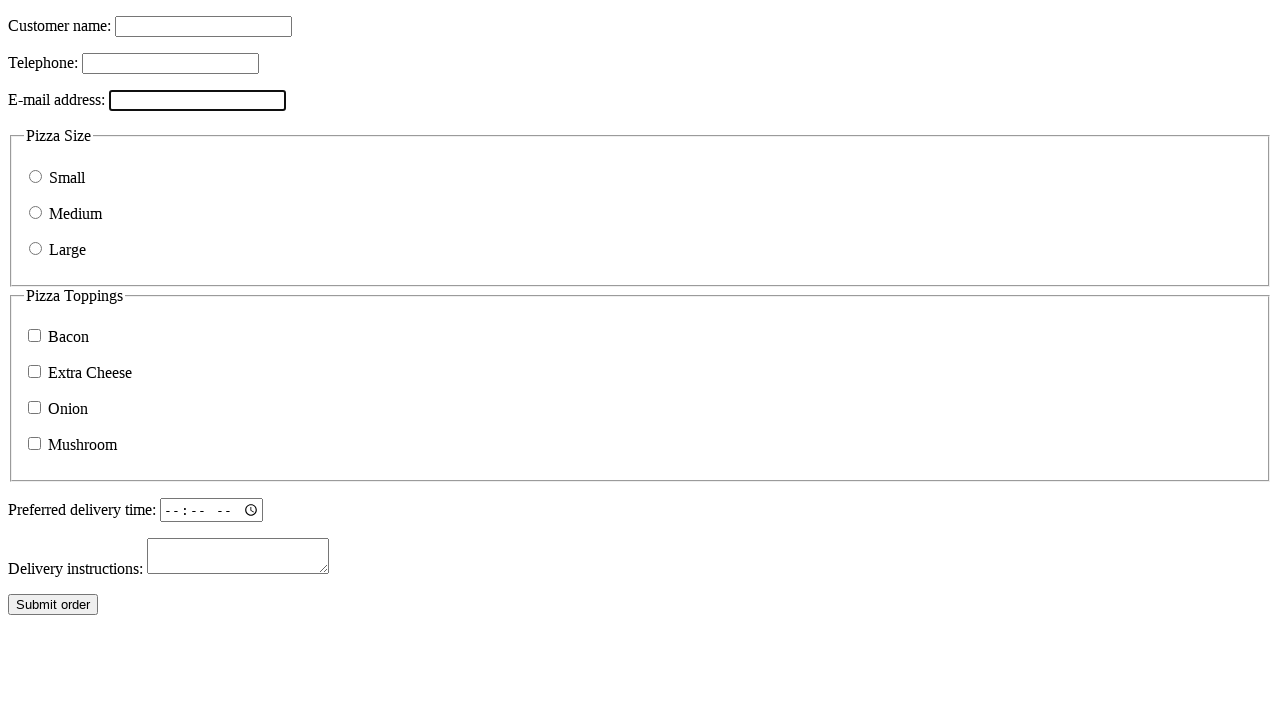

Filled email input field with 'universal-test@example.com' on input[type="email"] >> nth=0
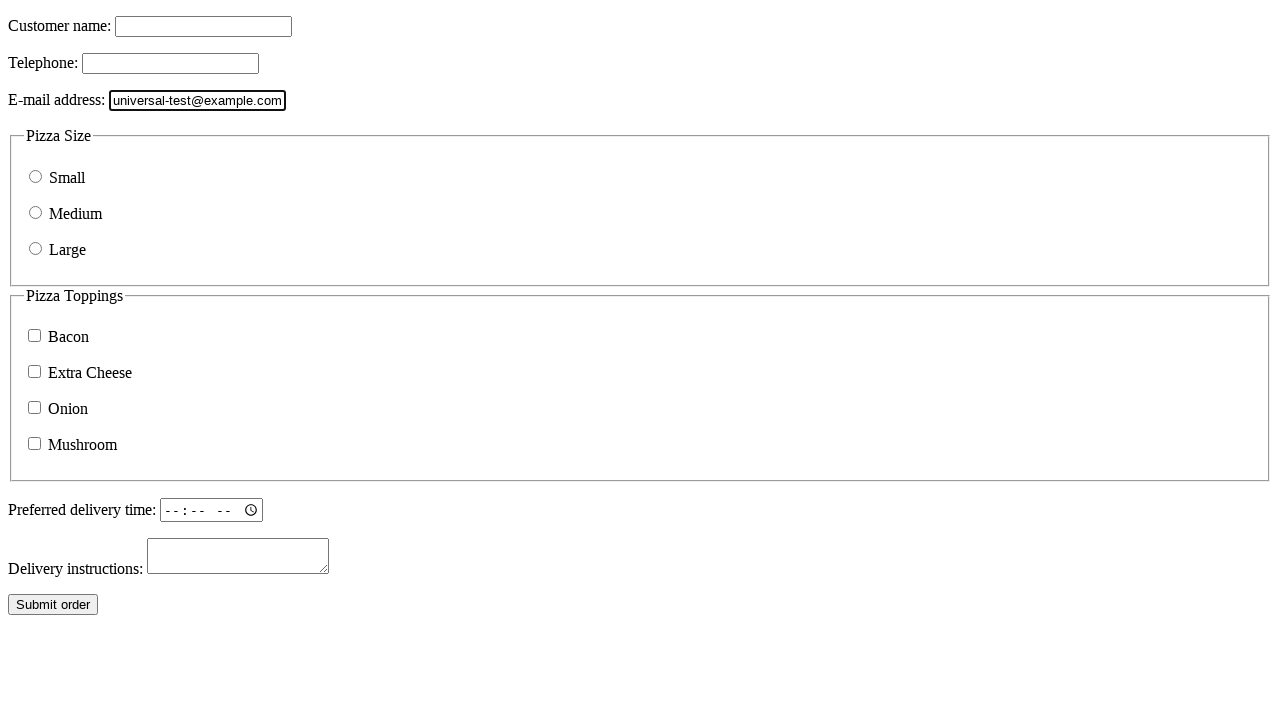

Located 1 telephone input fields
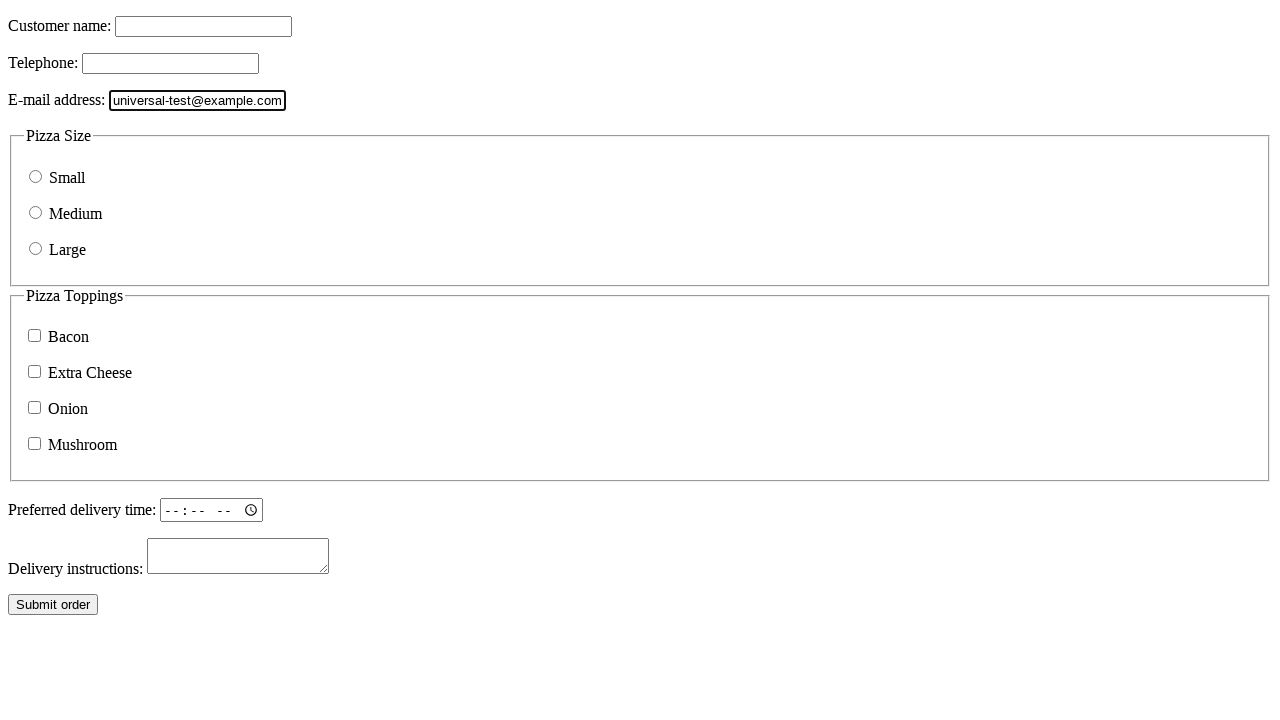

Clicked telephone input field at (170, 64) on input[type="tel"] >> nth=0
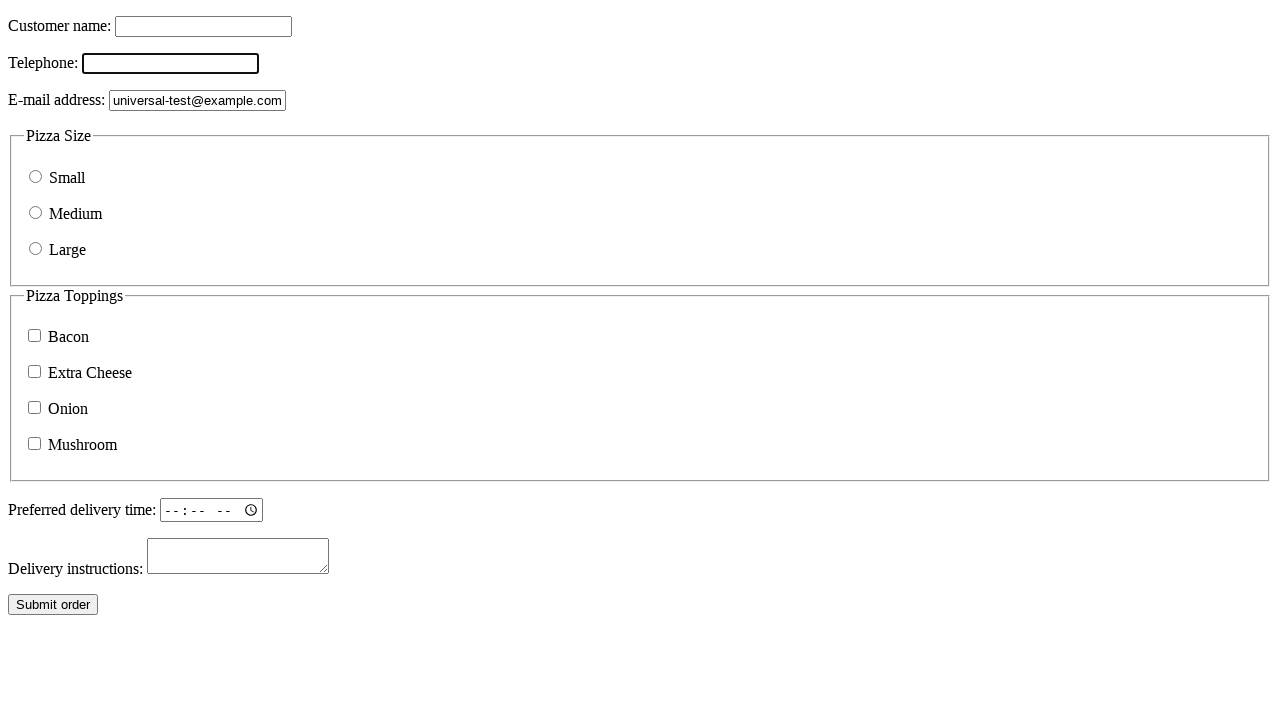

Filled telephone input field with '+1-555-987-6543' on input[type="tel"] >> nth=0
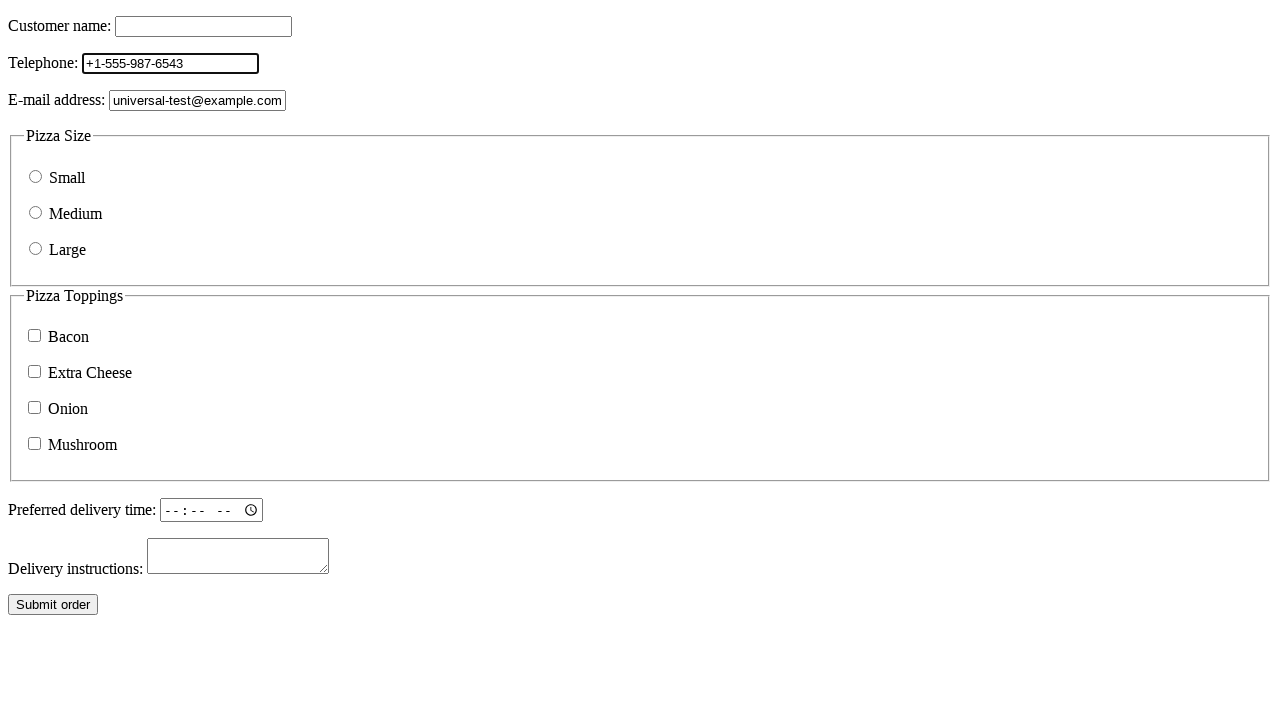

Located 0 number input fields
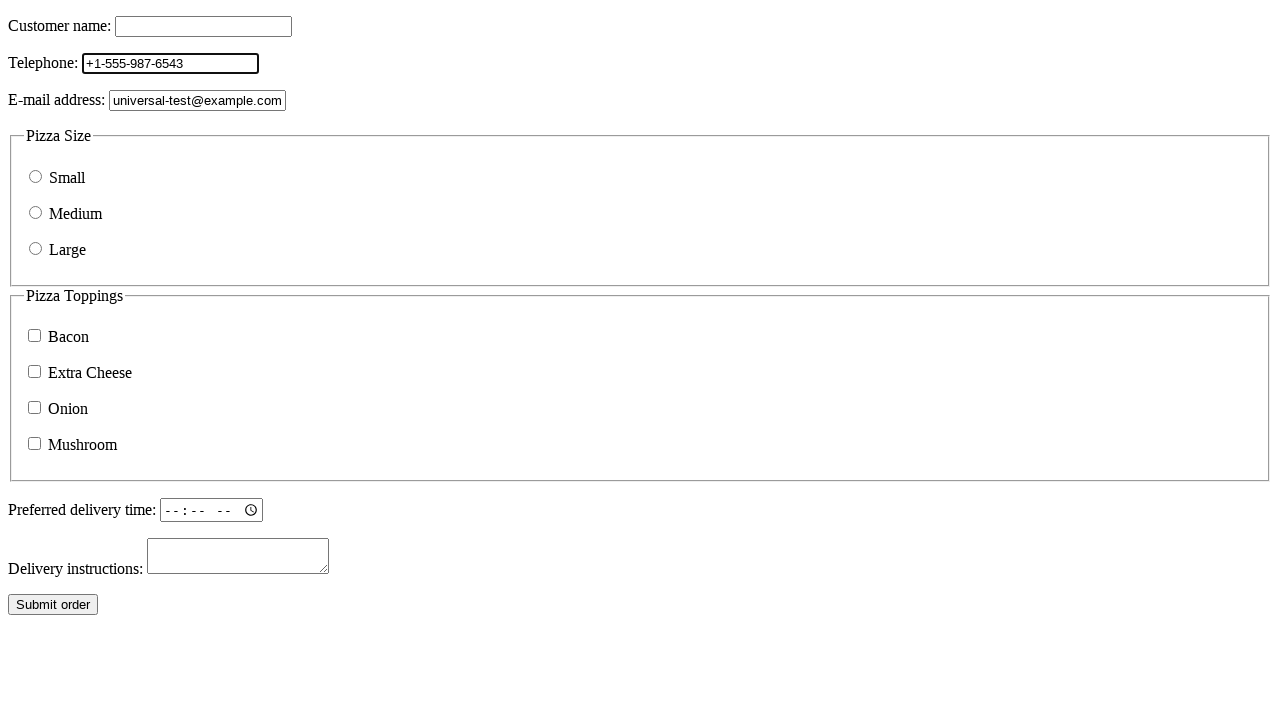

Located 1 textarea fields
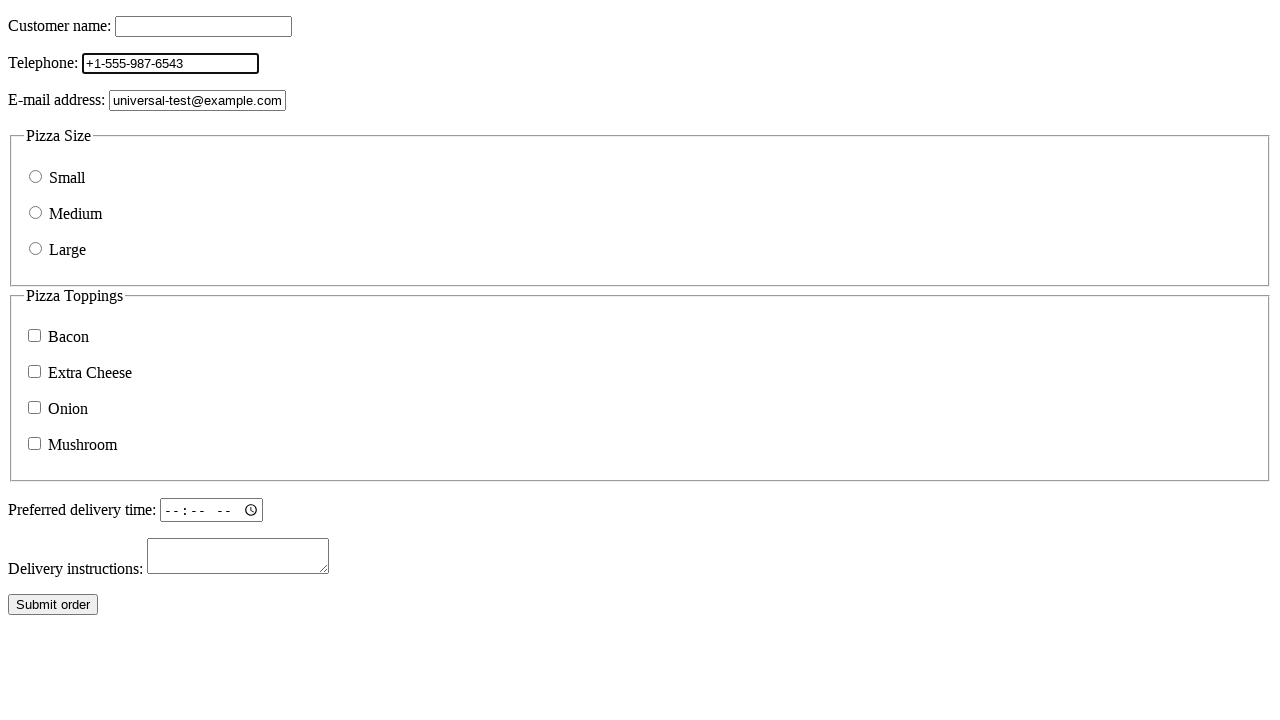

Clicked textarea field at (238, 556) on textarea >> nth=0
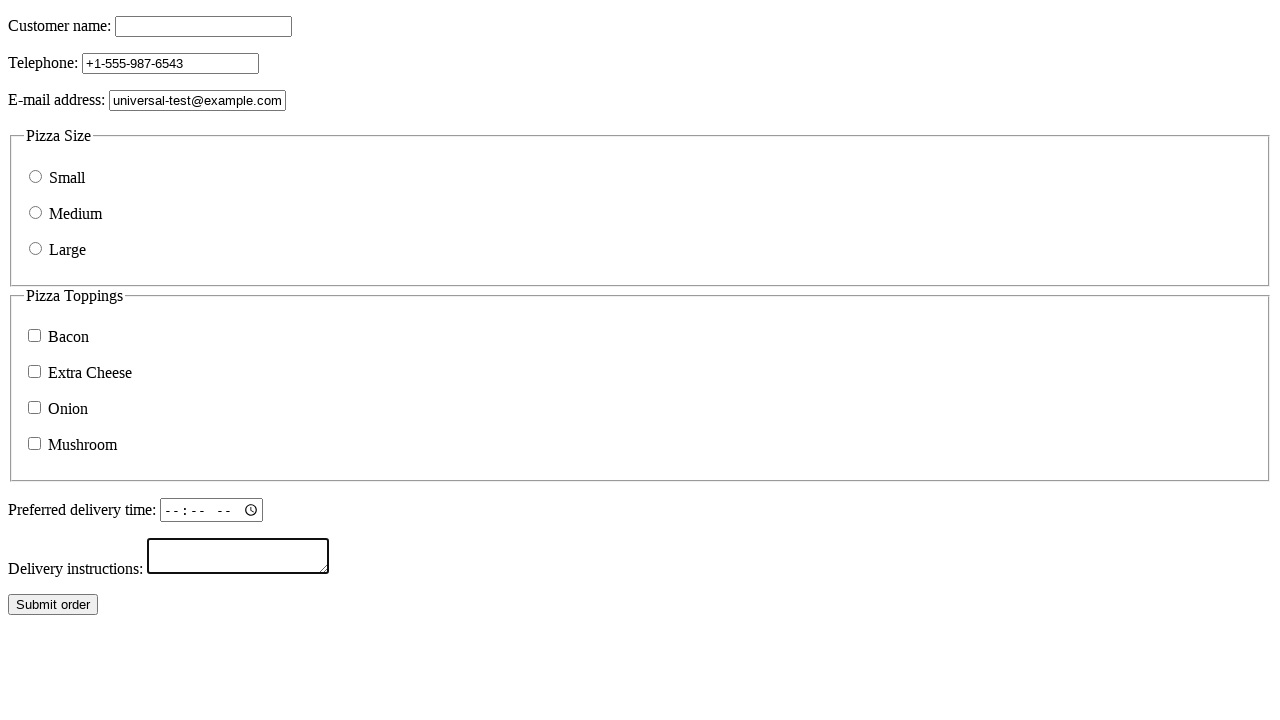

Filled textarea field with multi-line test content on textarea >> nth=0
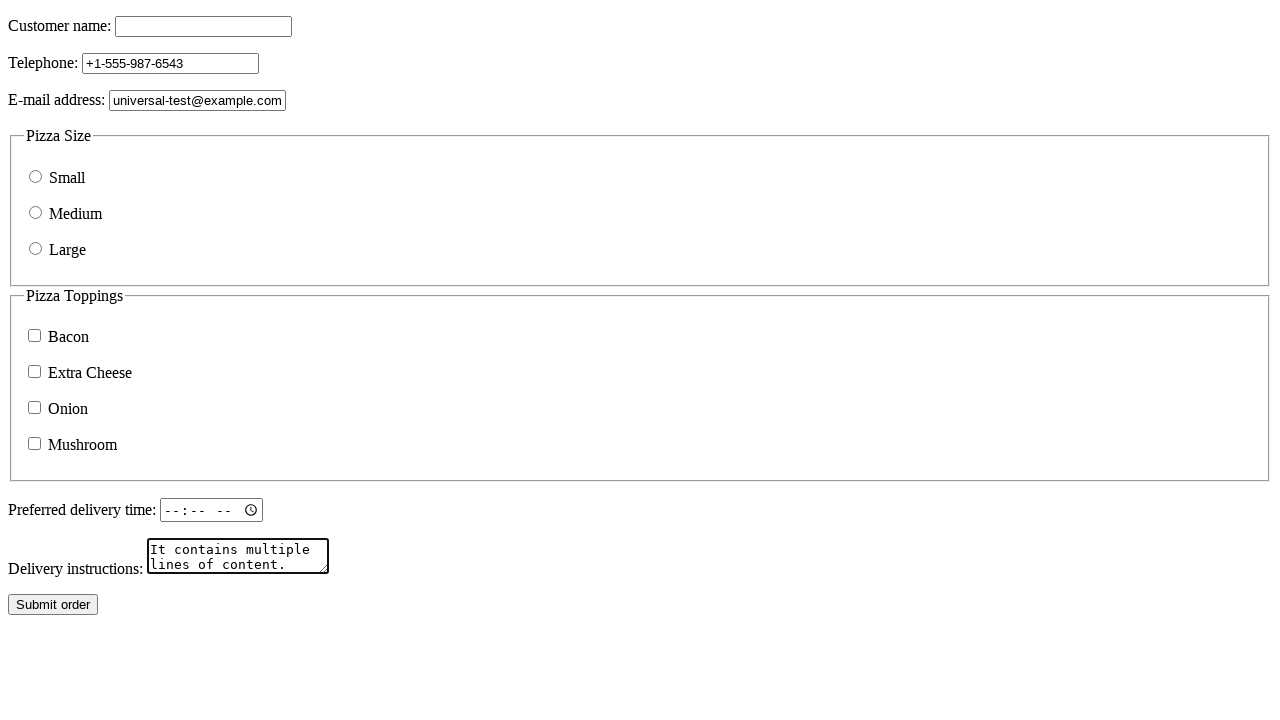

Located 0 select dropdown fields
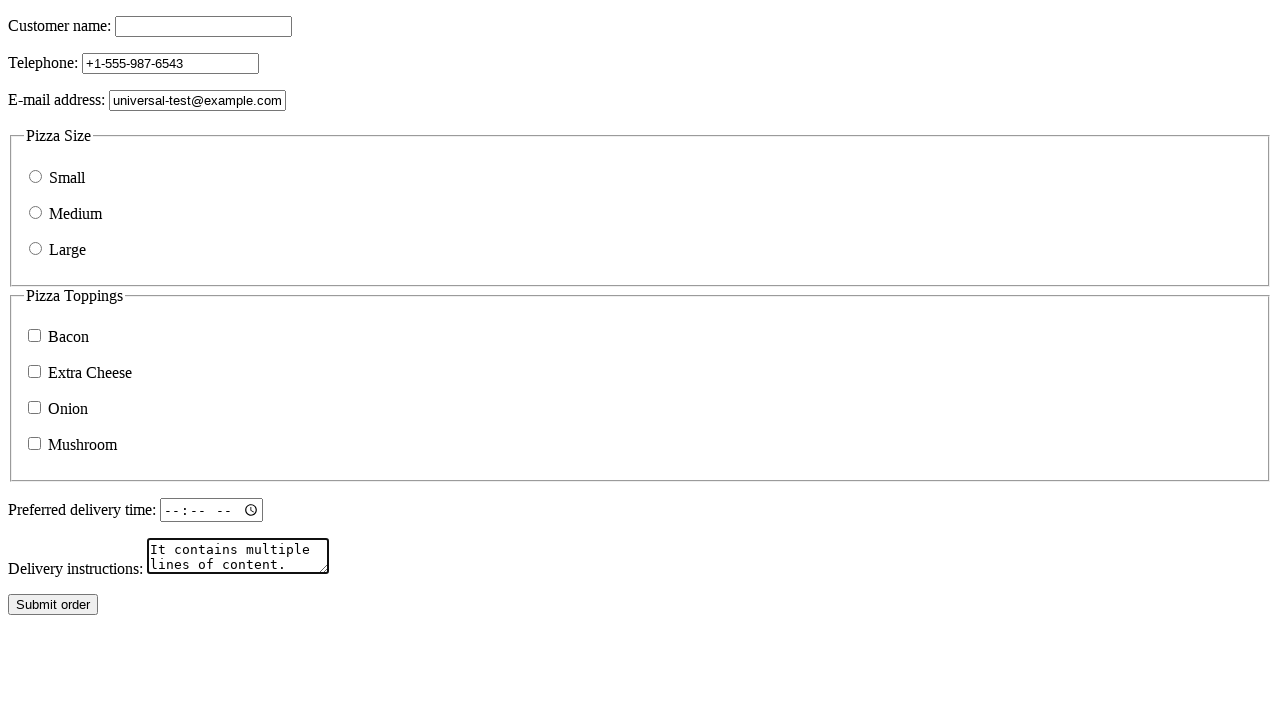

Located 4 checkbox fields
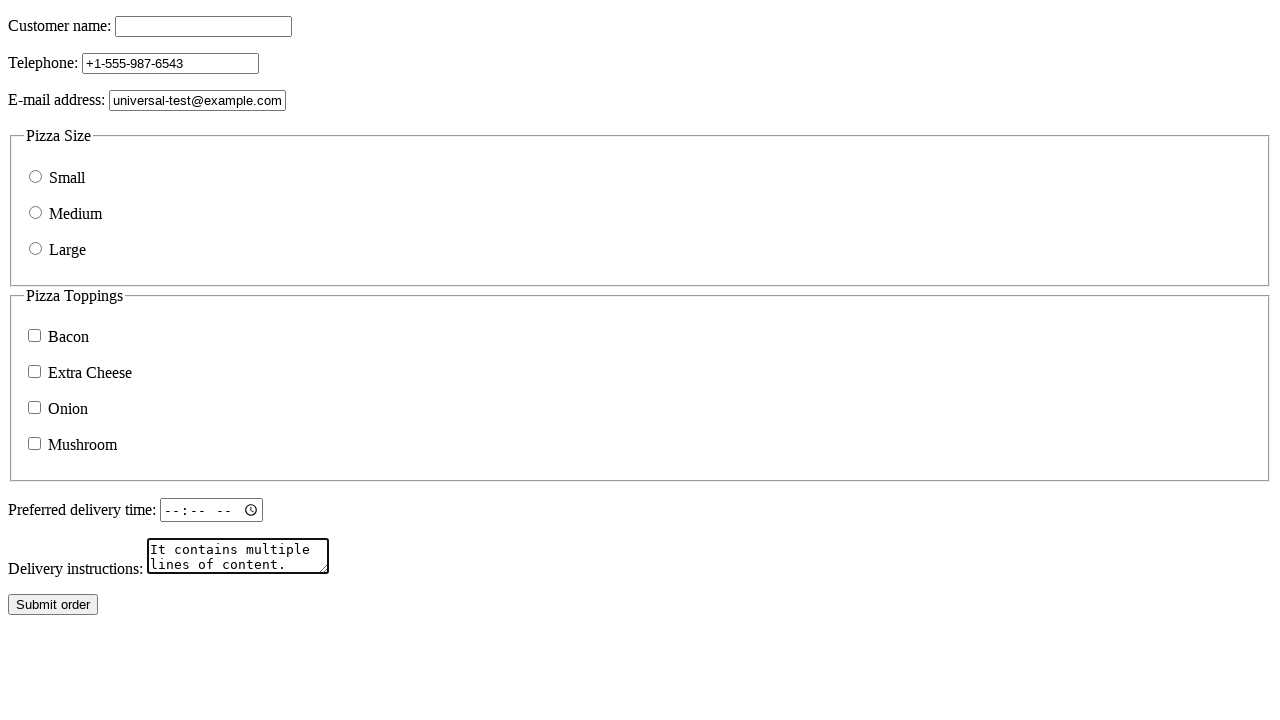

Checked a checkbox field at (34, 336) on input[type="checkbox"] >> nth=0
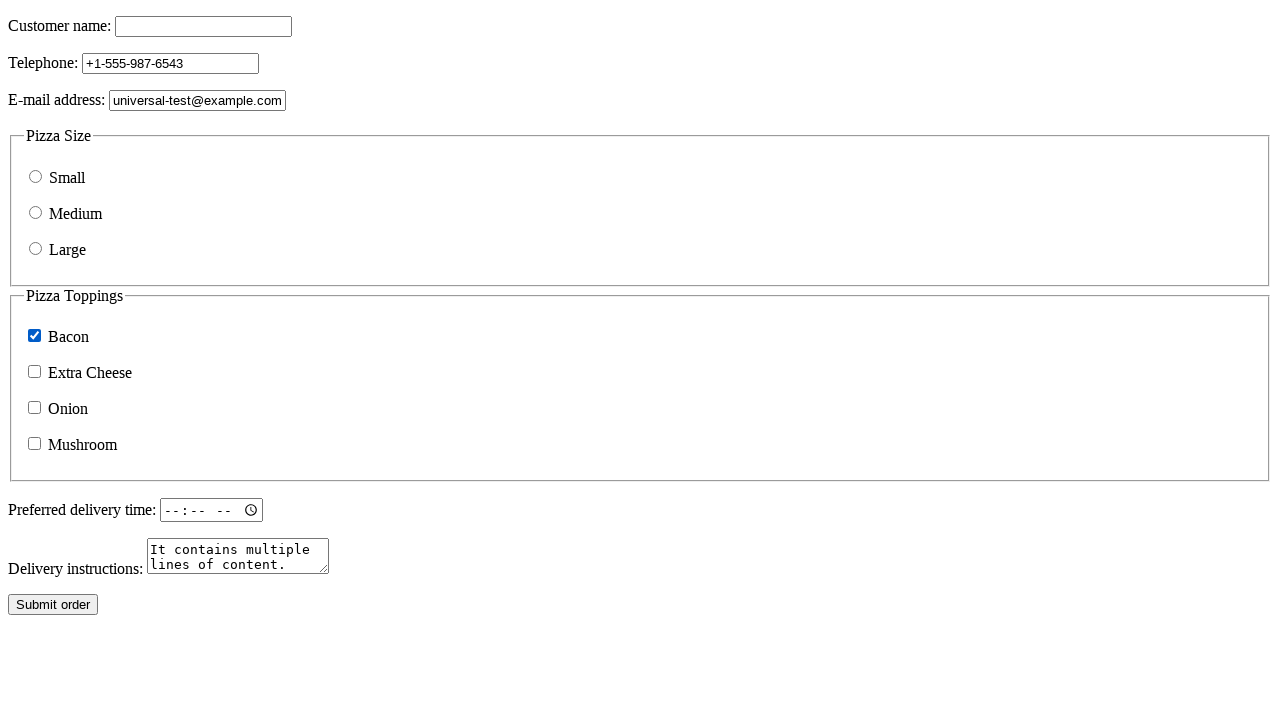

Checked a checkbox field at (34, 372) on input[type="checkbox"] >> nth=1
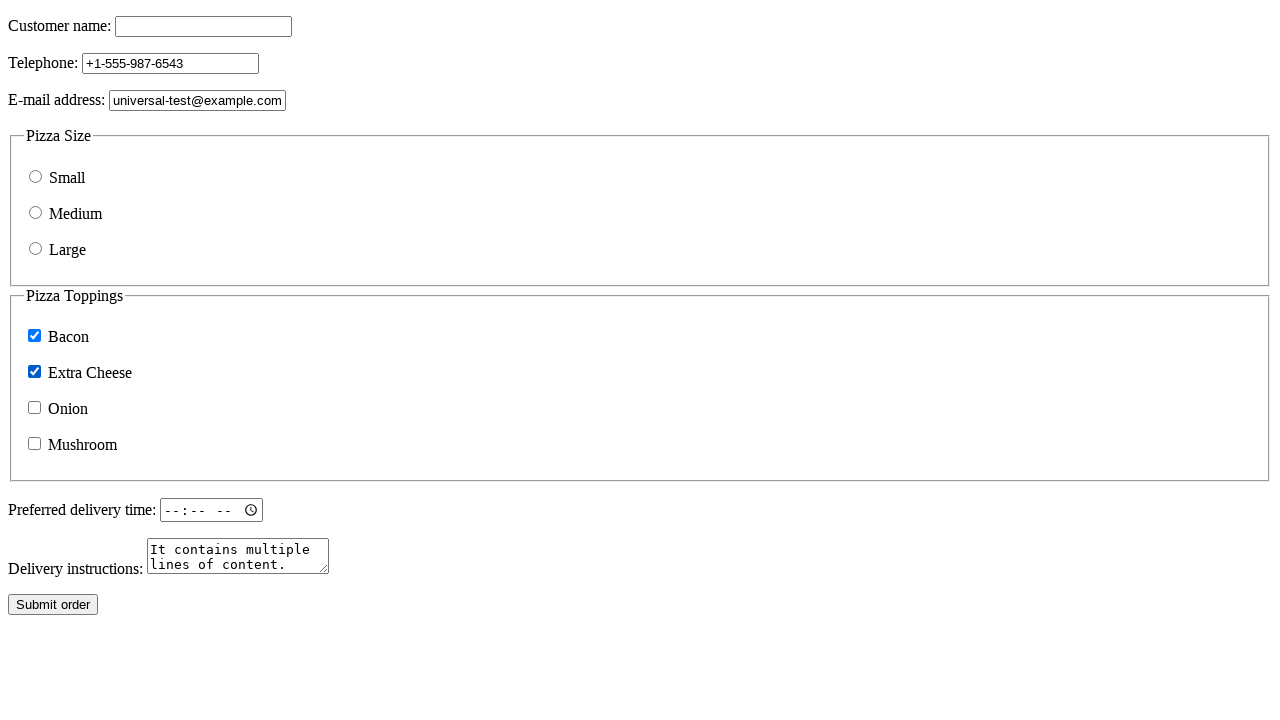

Checked a checkbox field at (34, 408) on input[type="checkbox"] >> nth=2
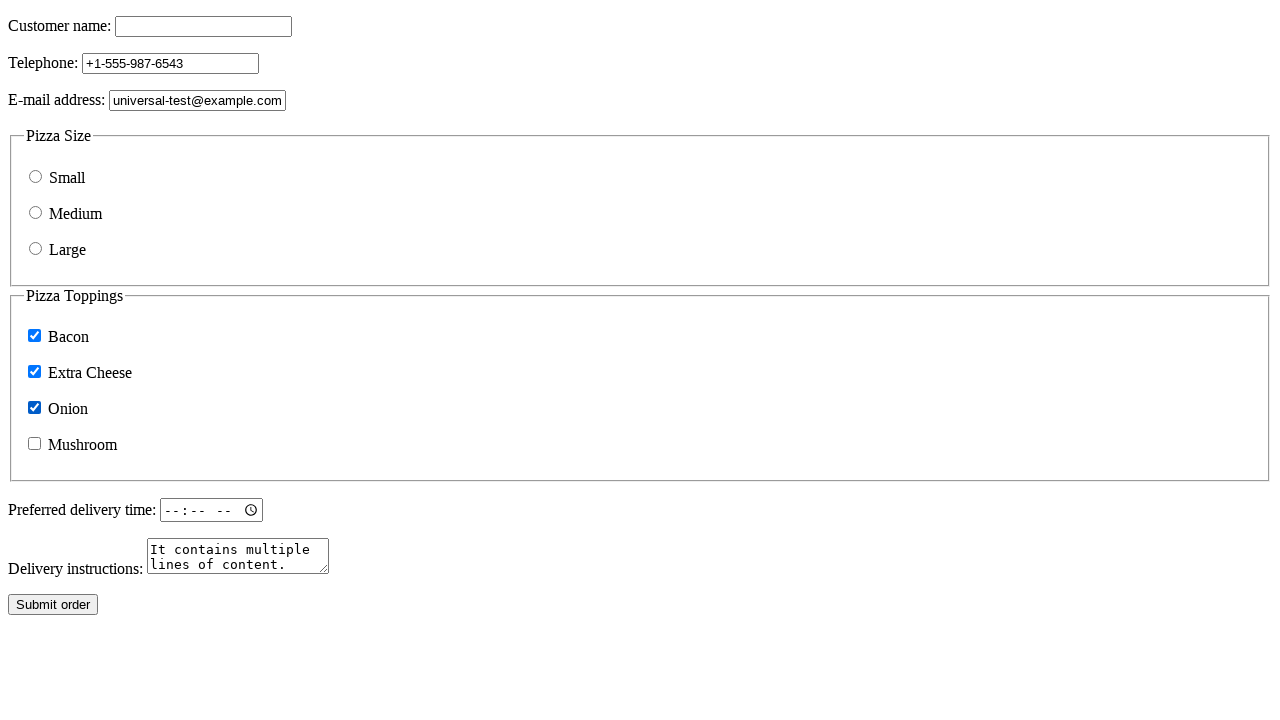

Checked a checkbox field at (34, 444) on input[type="checkbox"] >> nth=3
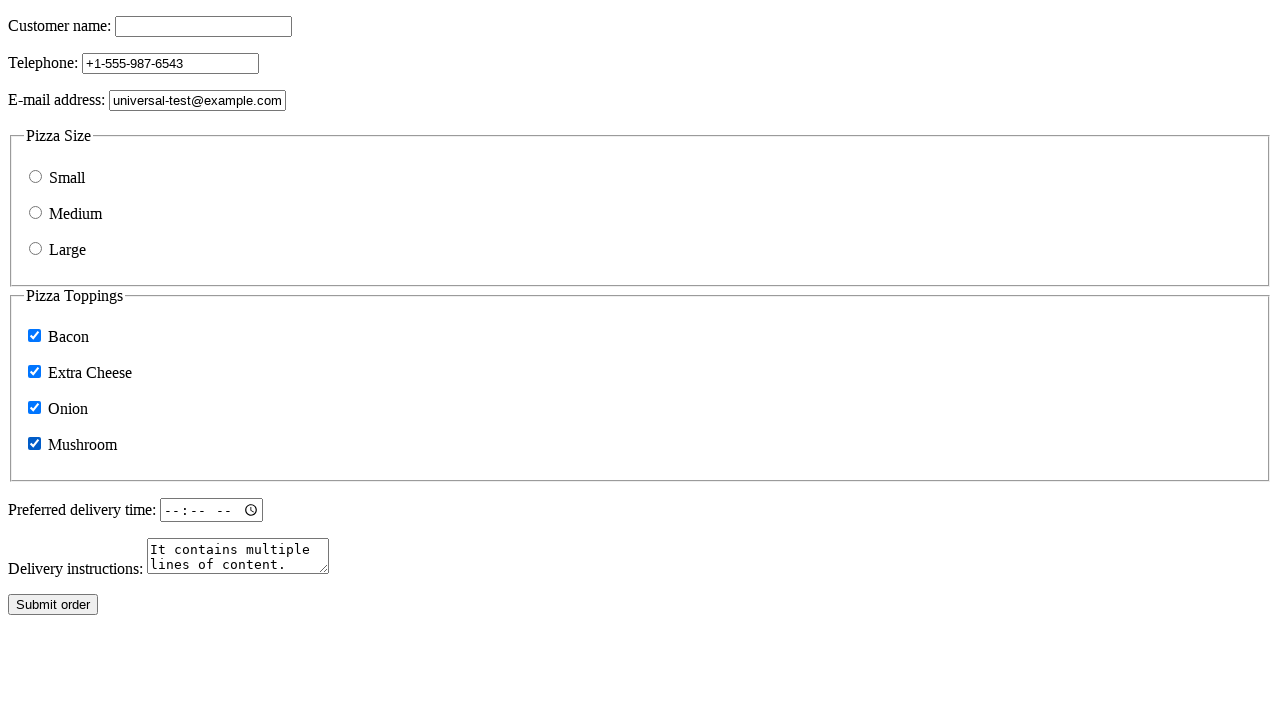

Located 3 radio button fields
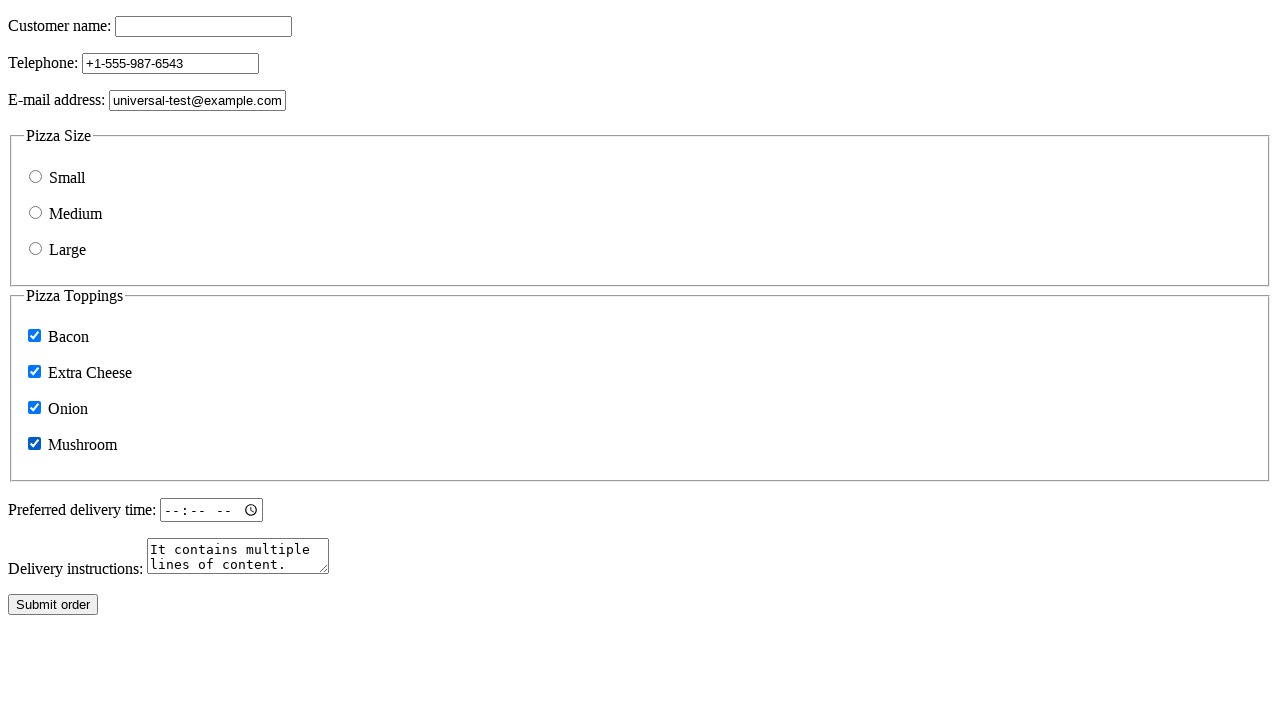

Checked the first available radio button at (36, 176) on input[type="radio"] >> nth=0
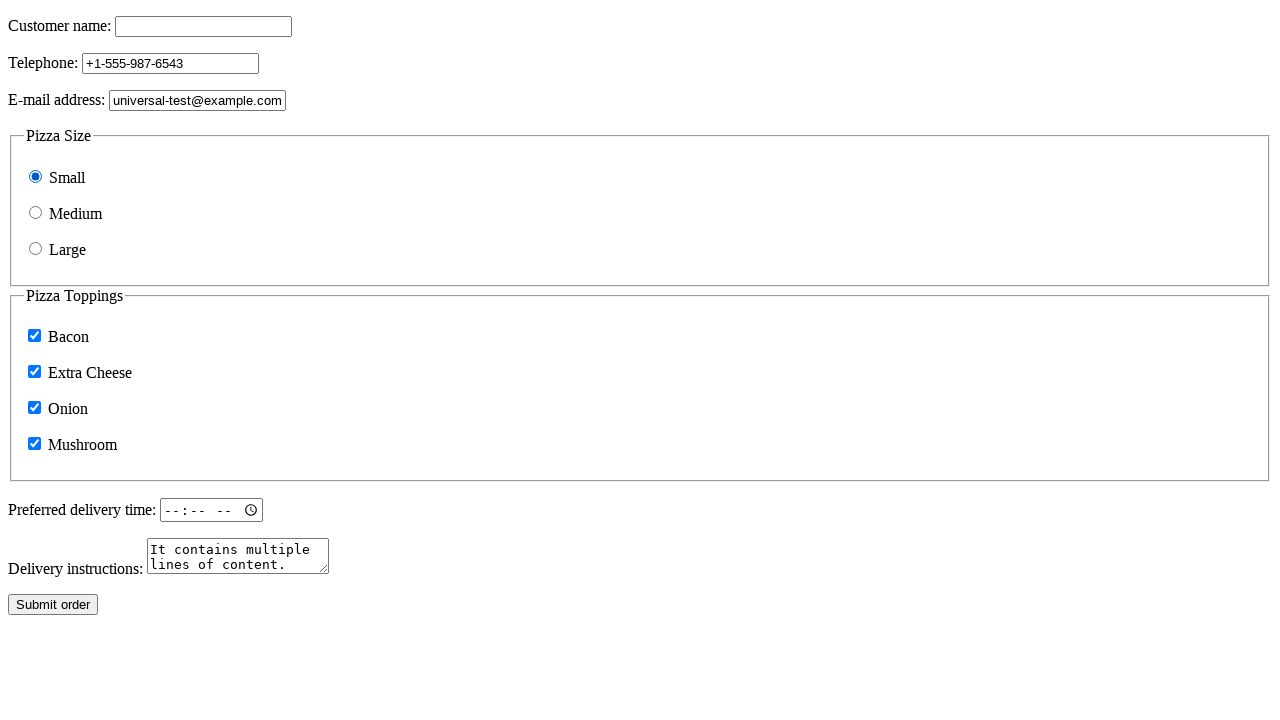

Waited 1 second to observe the completed filled form
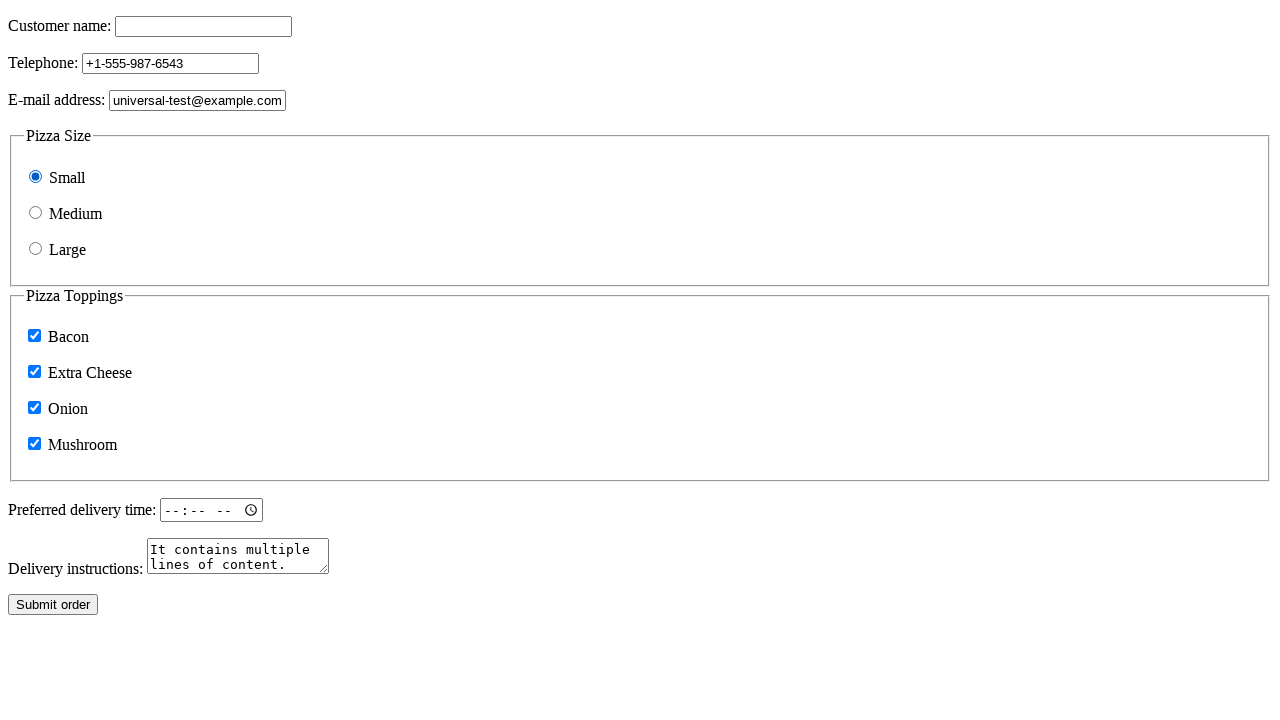

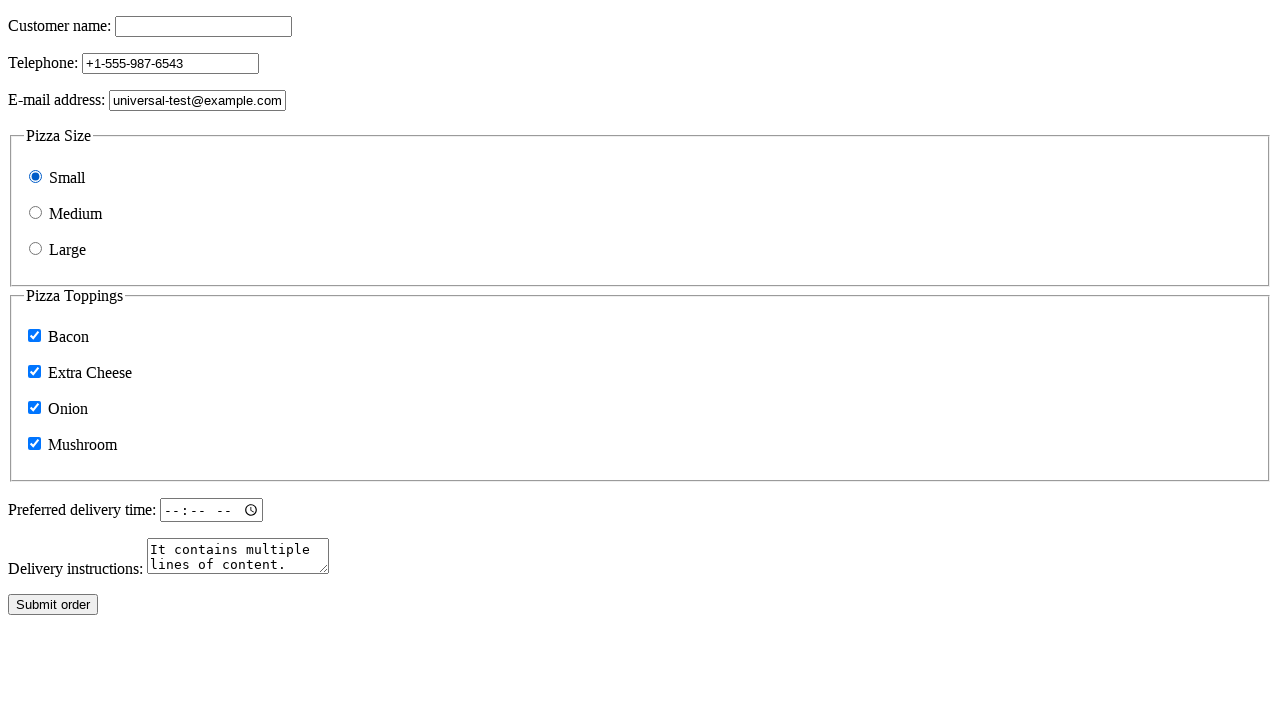